Tests various web elements including links, text inputs, buttons, double-click actions, radio buttons, checkboxes, dropdowns, alerts, and drag-and-drop functionality on a sample automation practice page

Starting URL: https://artoftesting.com/samplesiteforselenium

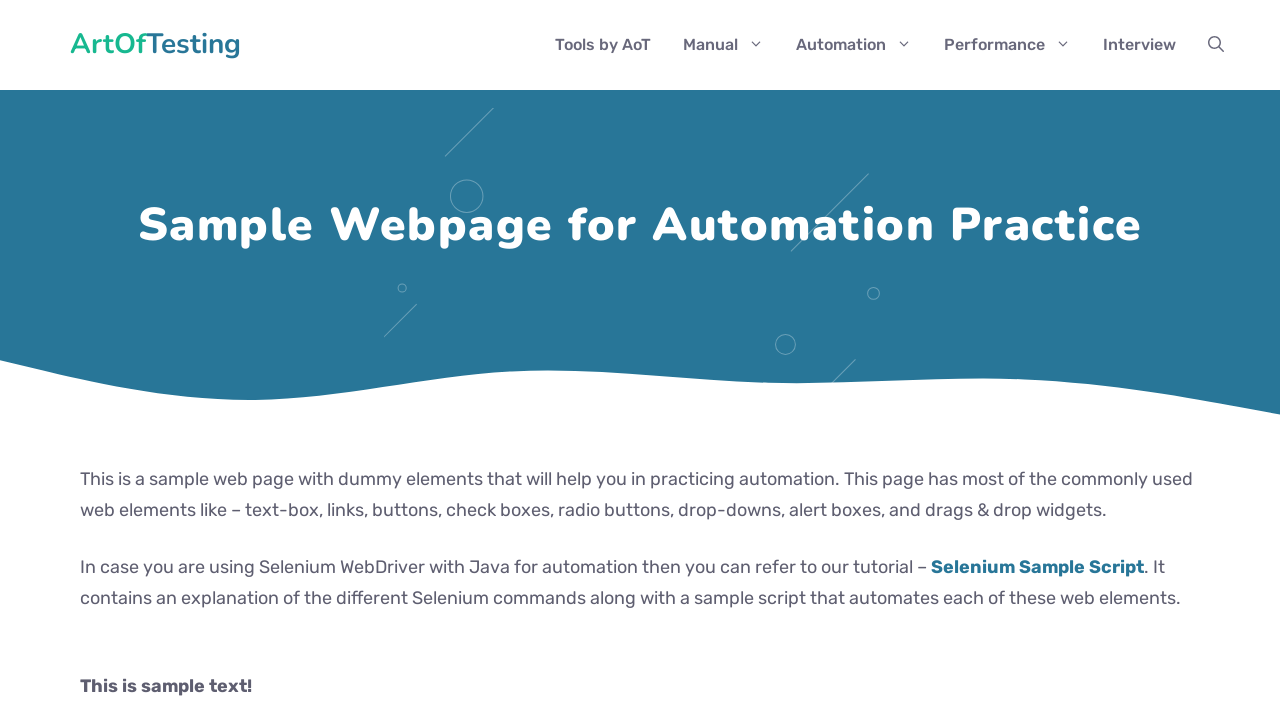

Clicked on partial link text 'a link' at (176, 361) on a:has-text('a link')
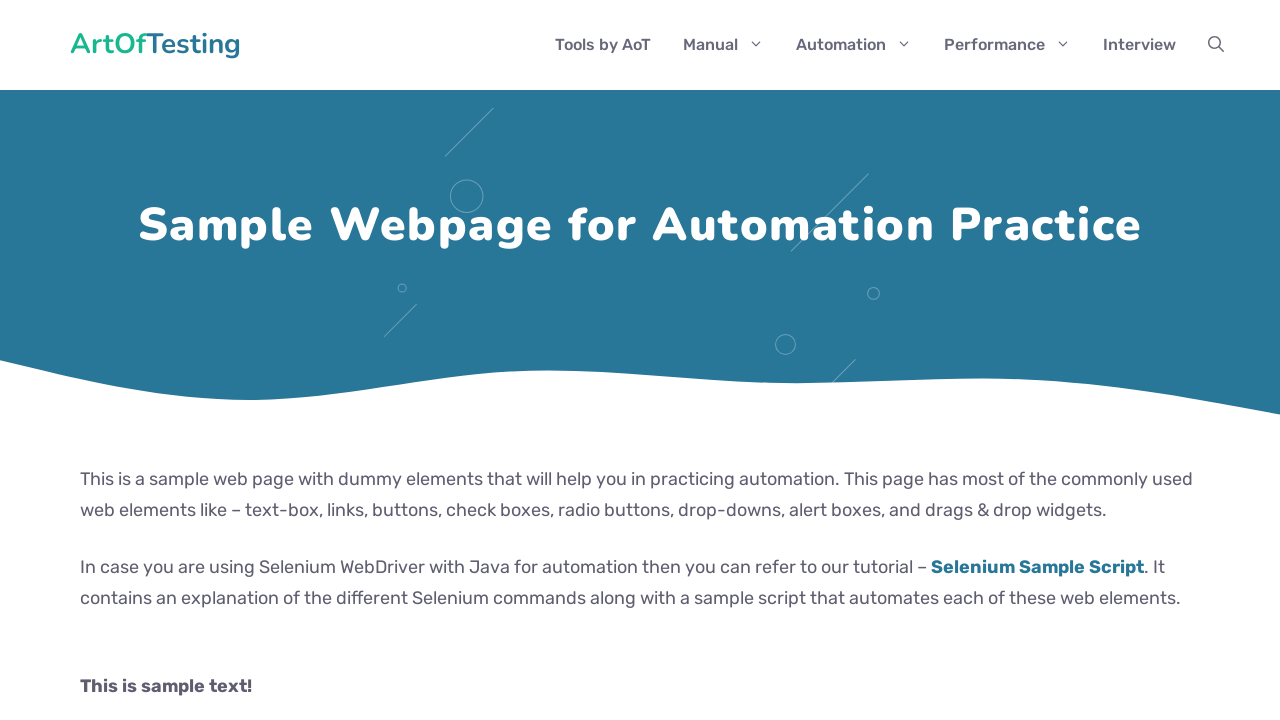

Filled text input field with 'Raziya' on input[id*='fname']
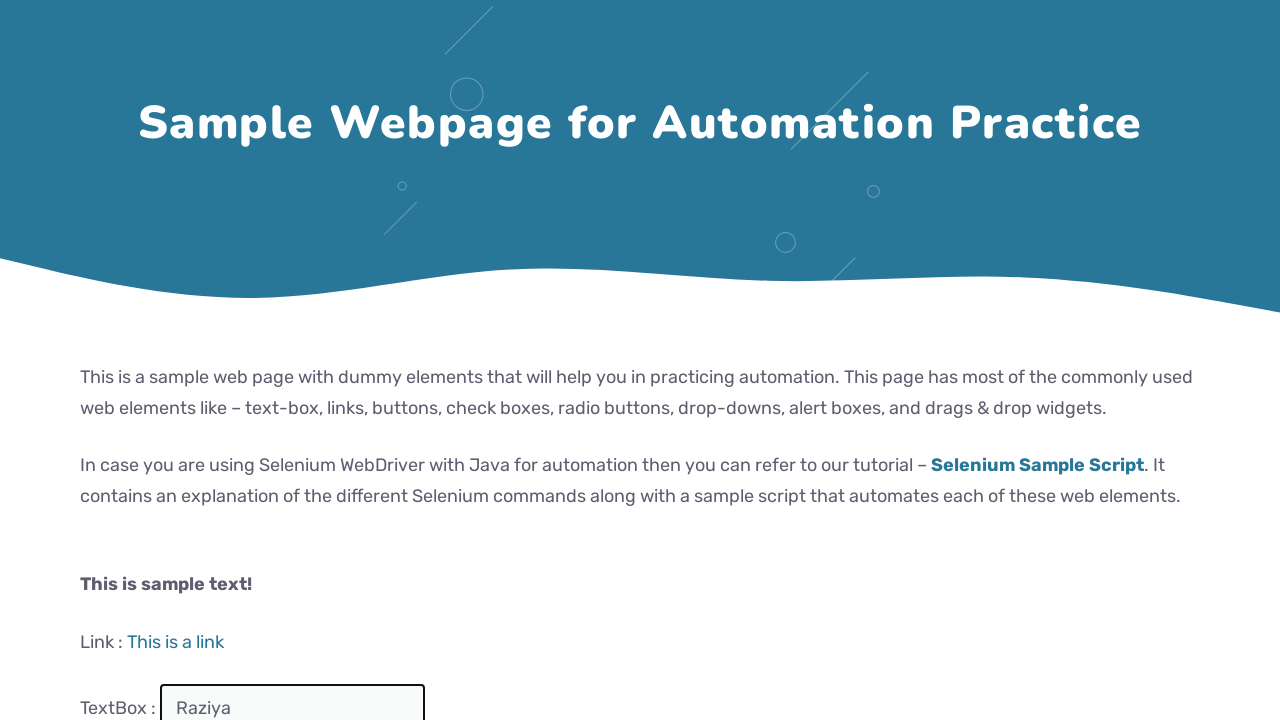

Clicked submit button at (202, 360) on button:has-text('Submit')
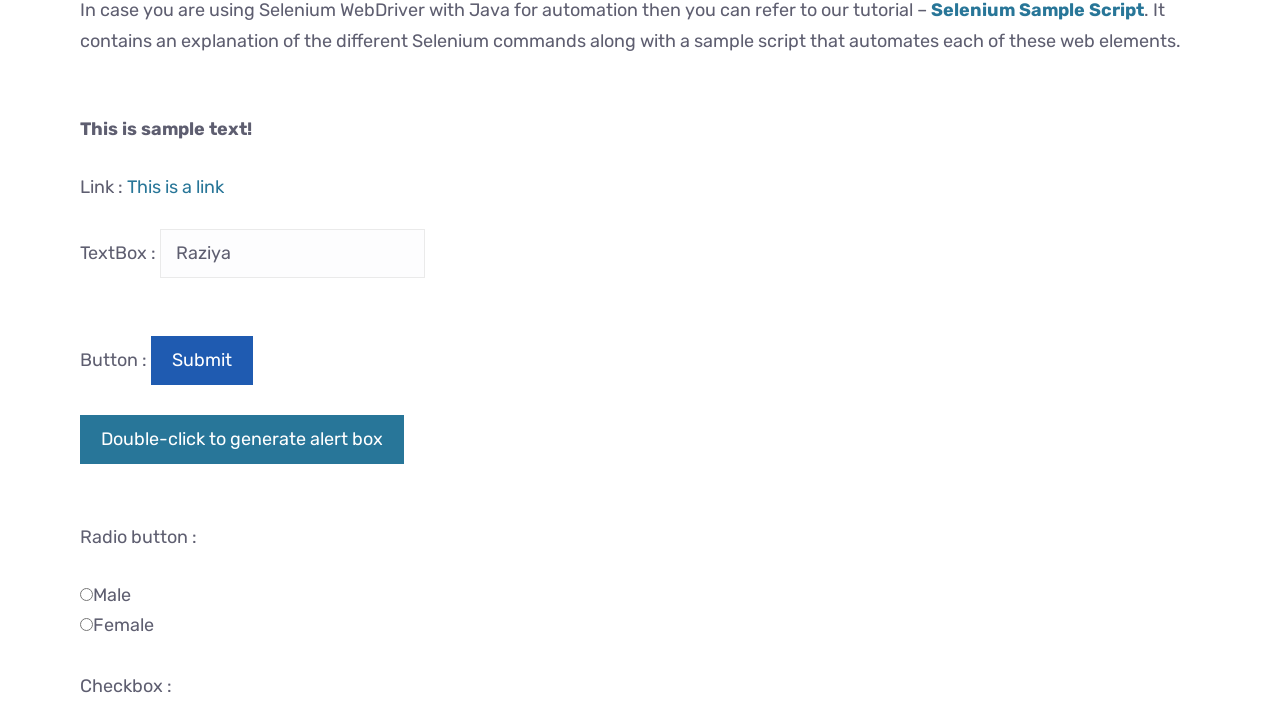

Double-clicked button to trigger alert at (242, 440) on #dblClkBtn
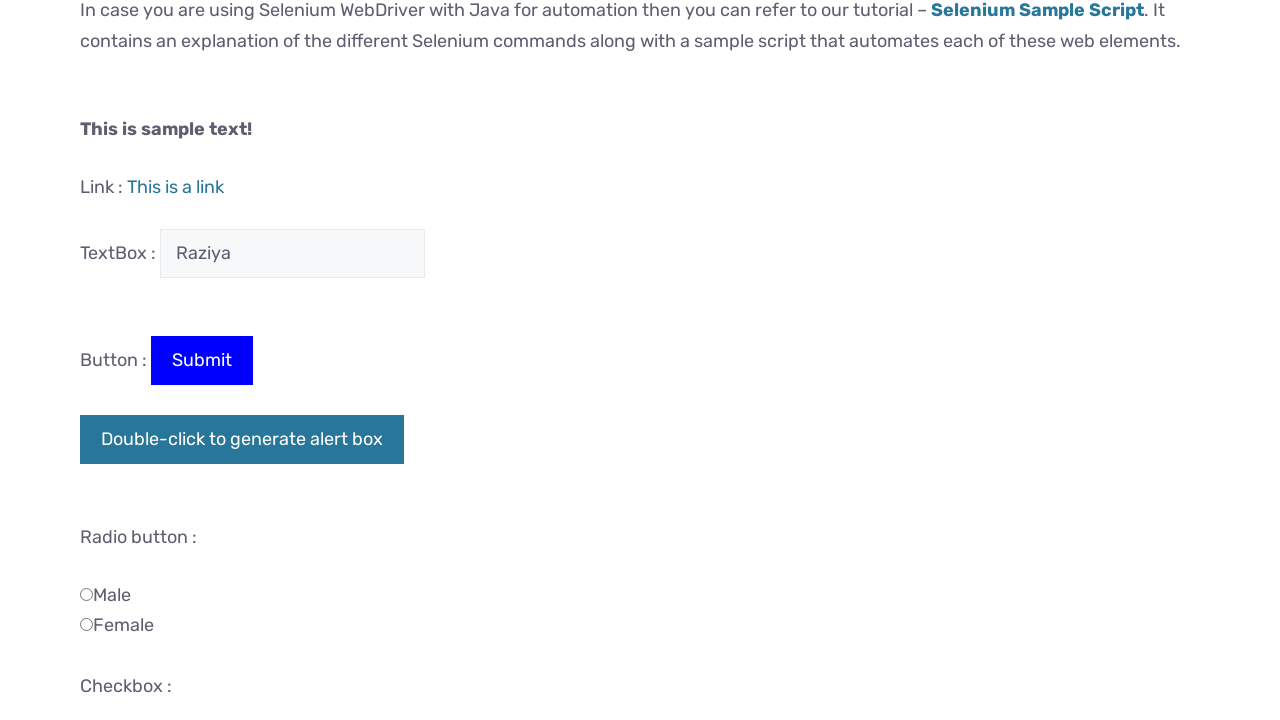

Accepted alert dialog
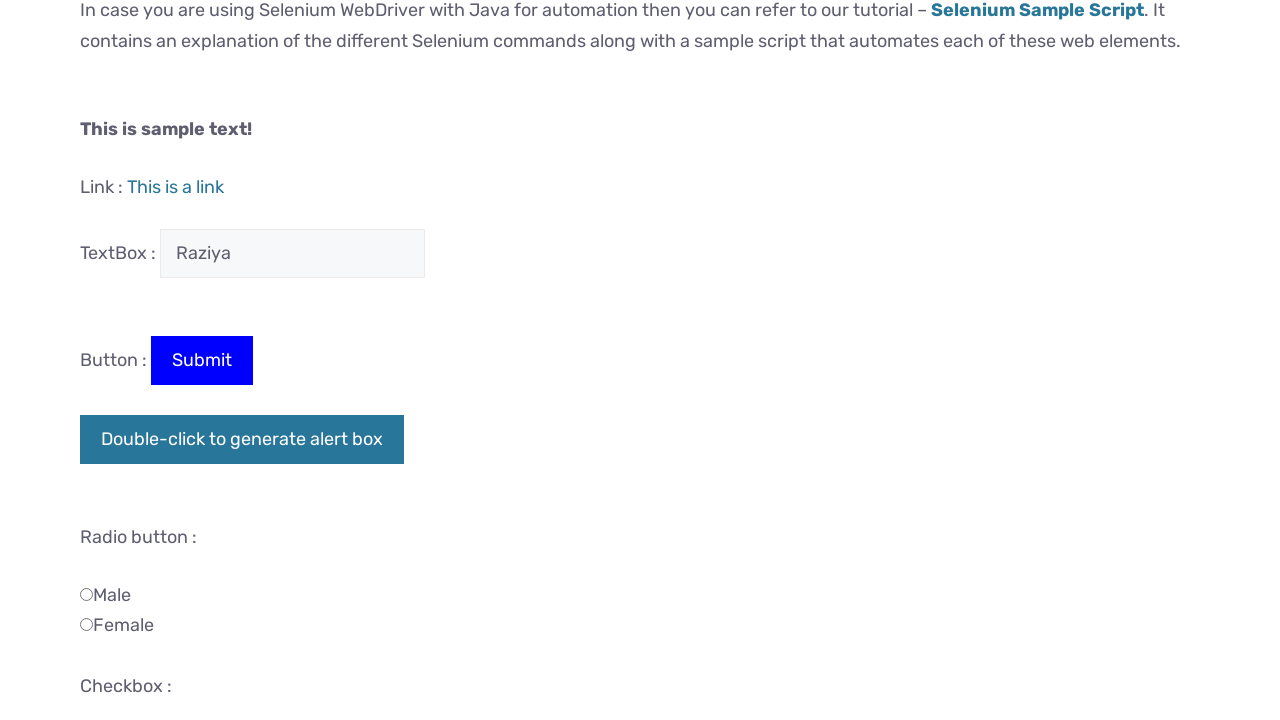

Clicked female radio button at (86, 625) on input#female
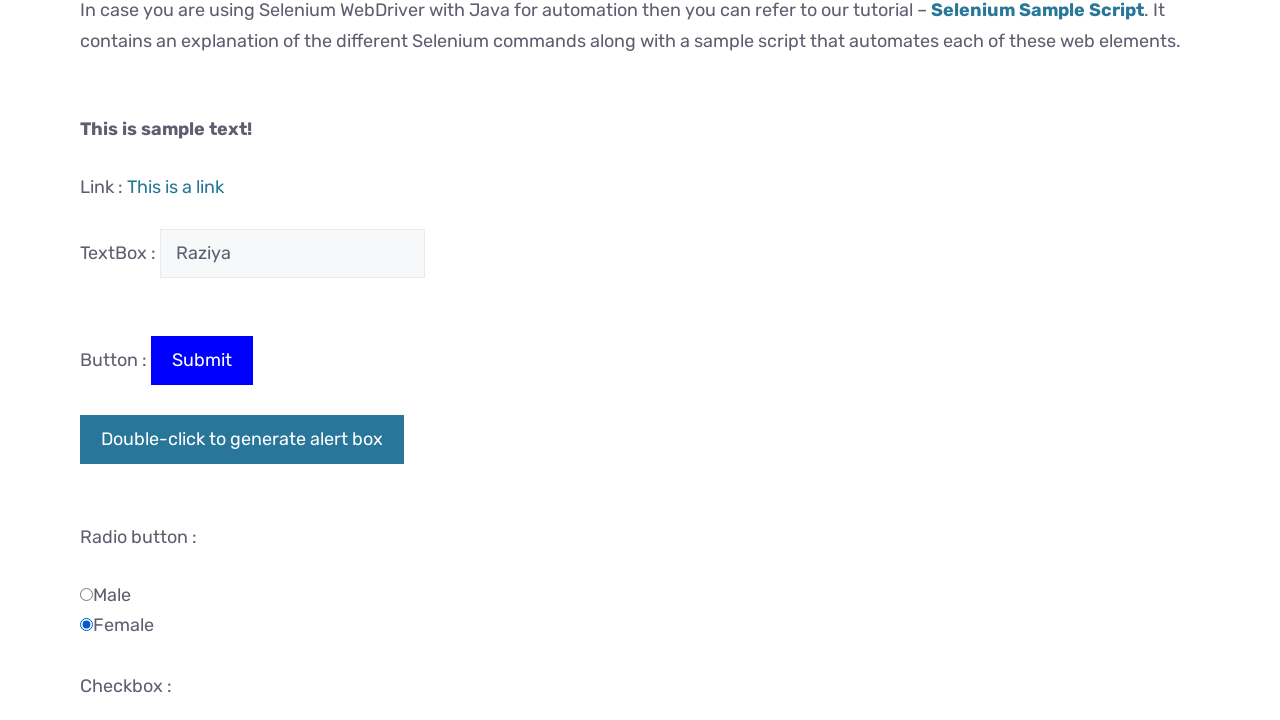

Clicked automation checkbox at (86, 360) on input.Automation
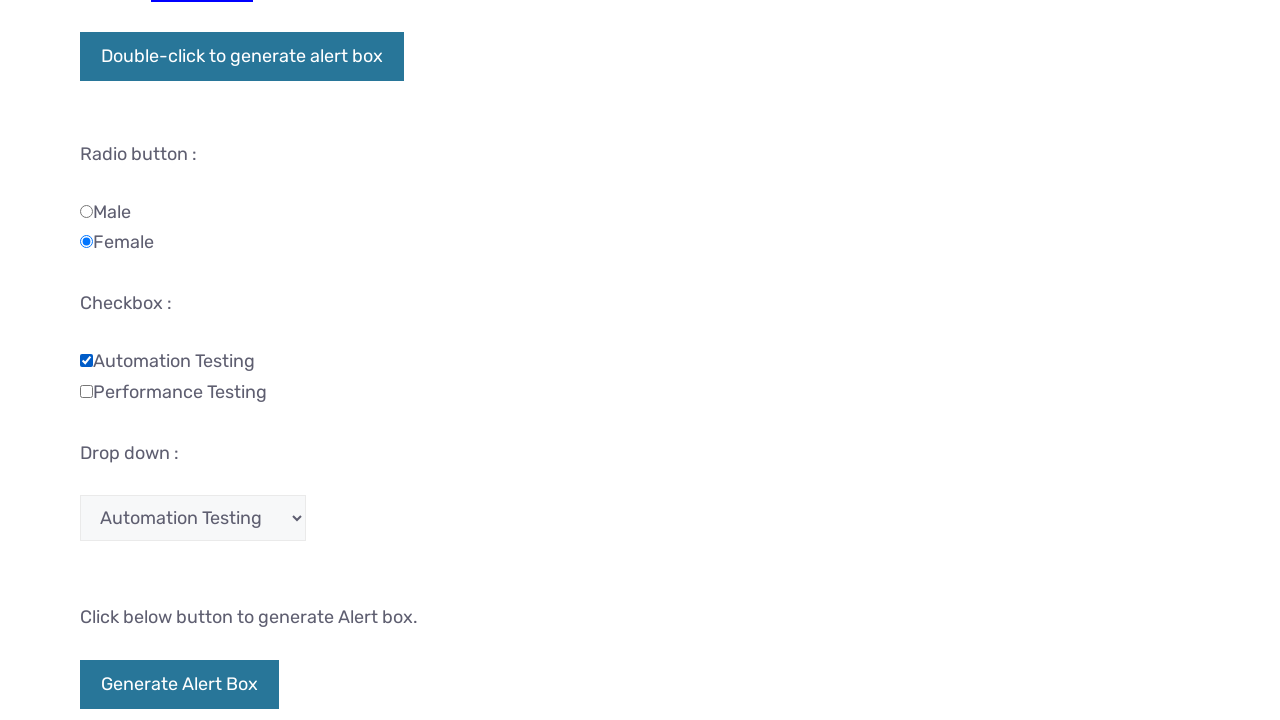

Selected option from testing dropdown by index 1 on #testingDropdown
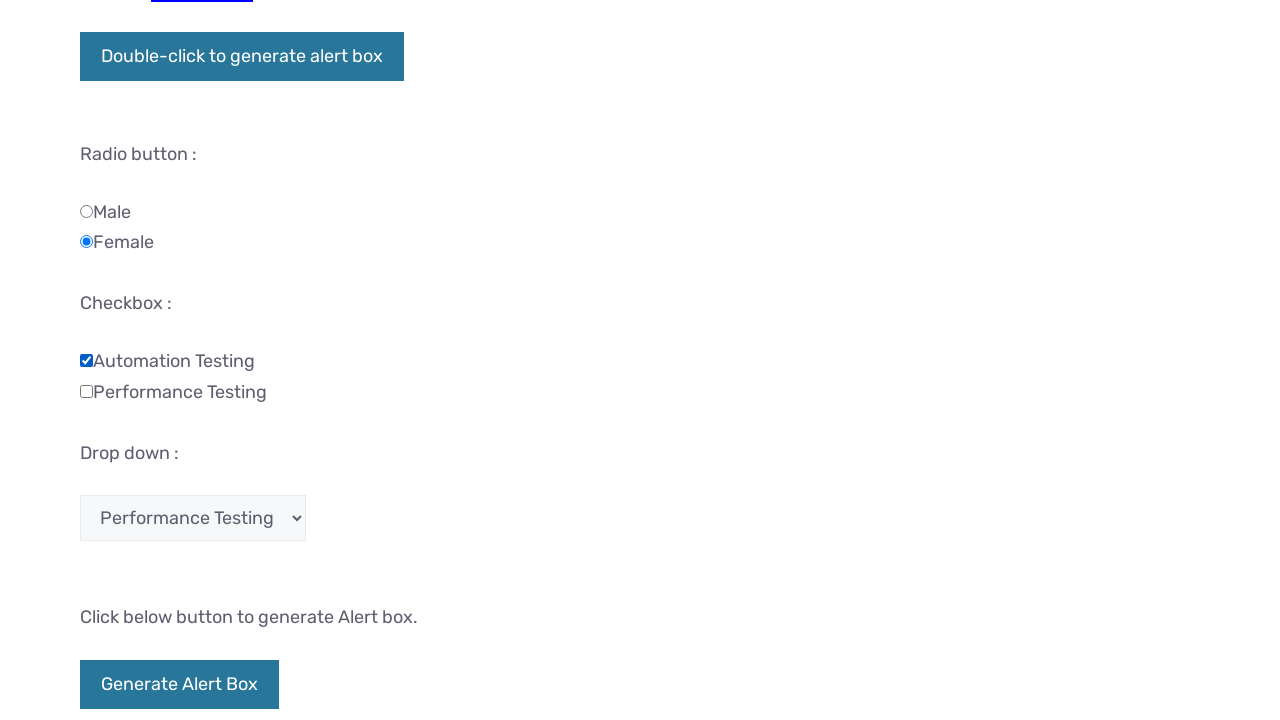

Clicked generate alert box button at (242, 57) on button:has-text('Generate Alert Box')
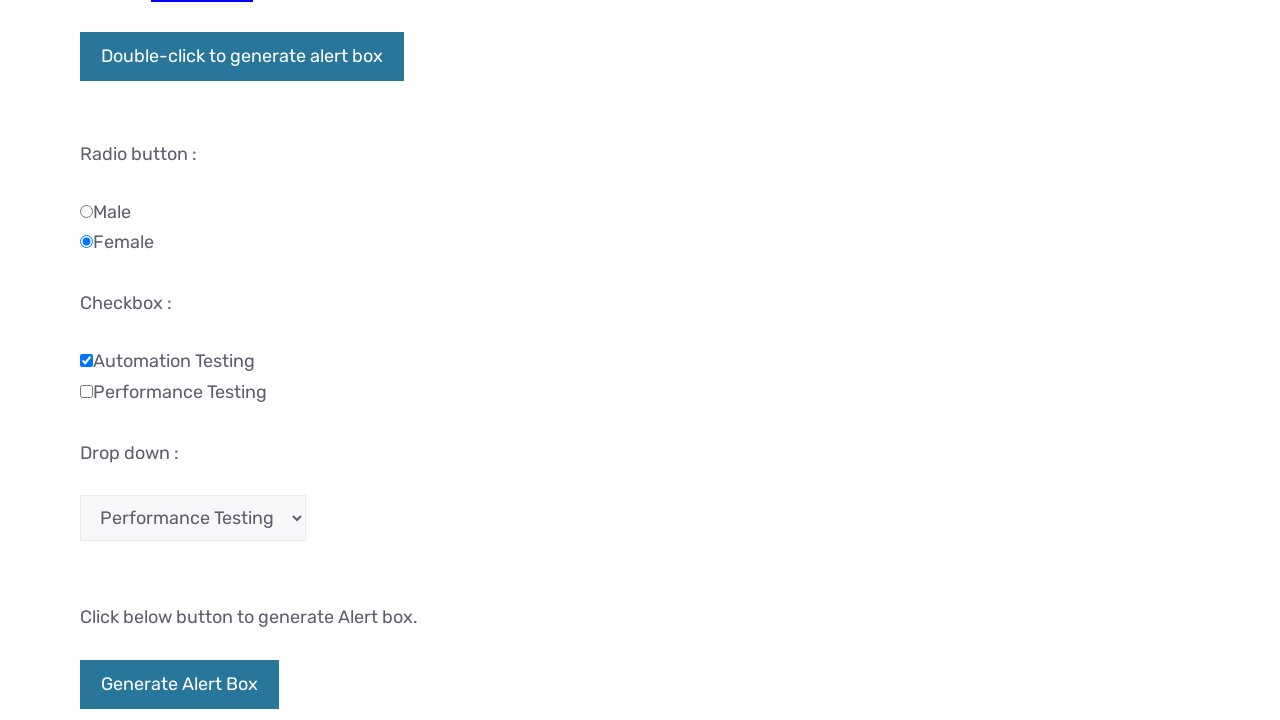

Set up dialog handler to dismiss confirm box
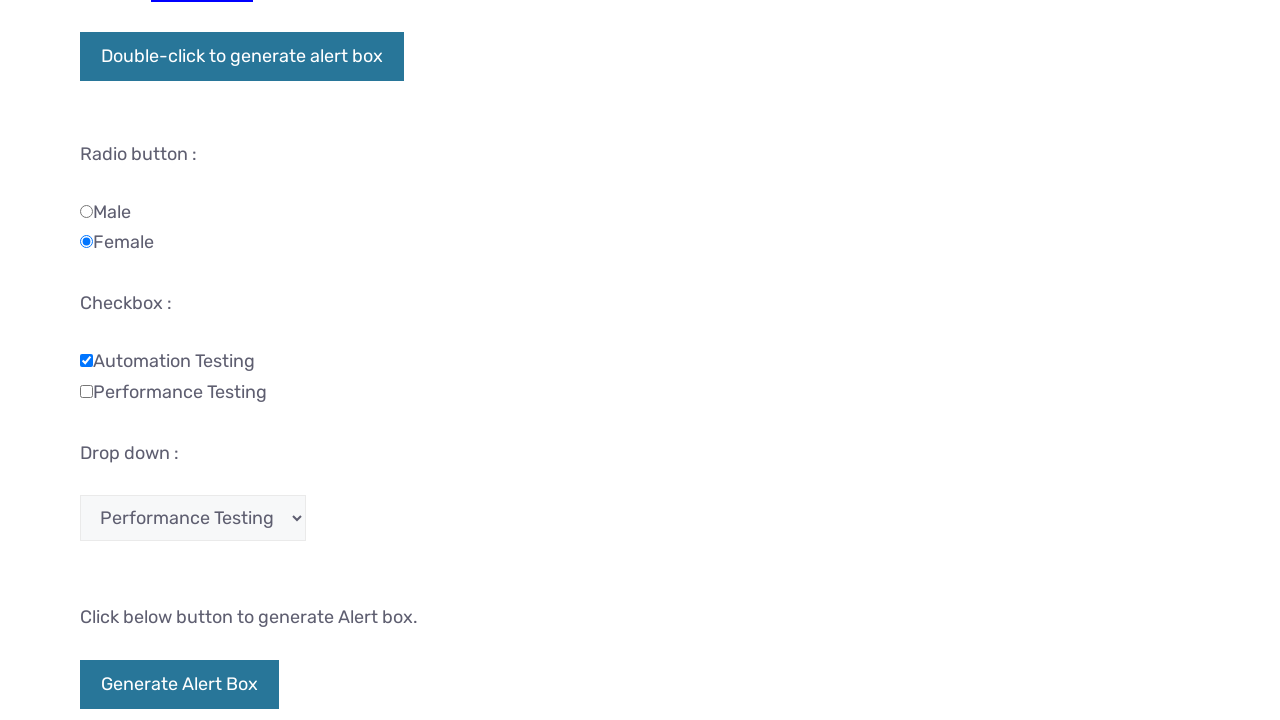

Clicked generate confirm box button and dismissed it at (192, 360) on button:has-text('Generate Confirm Box')
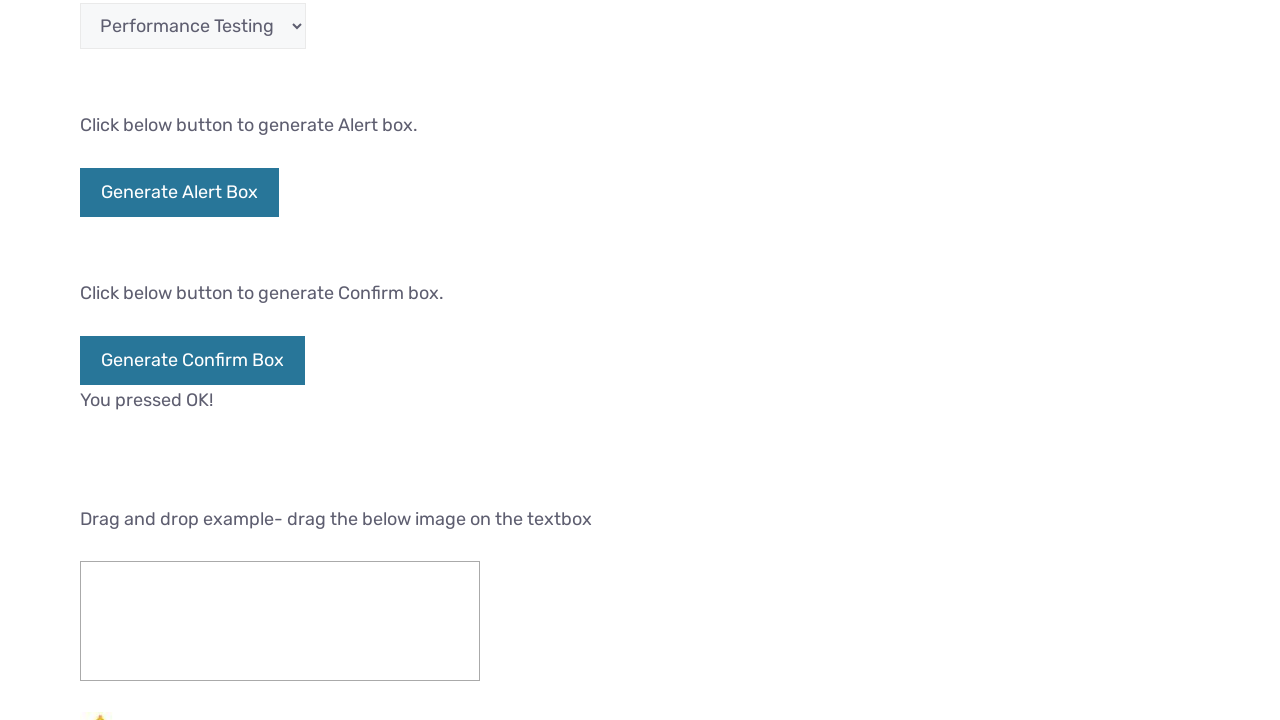

Located source element for drag and drop (image)
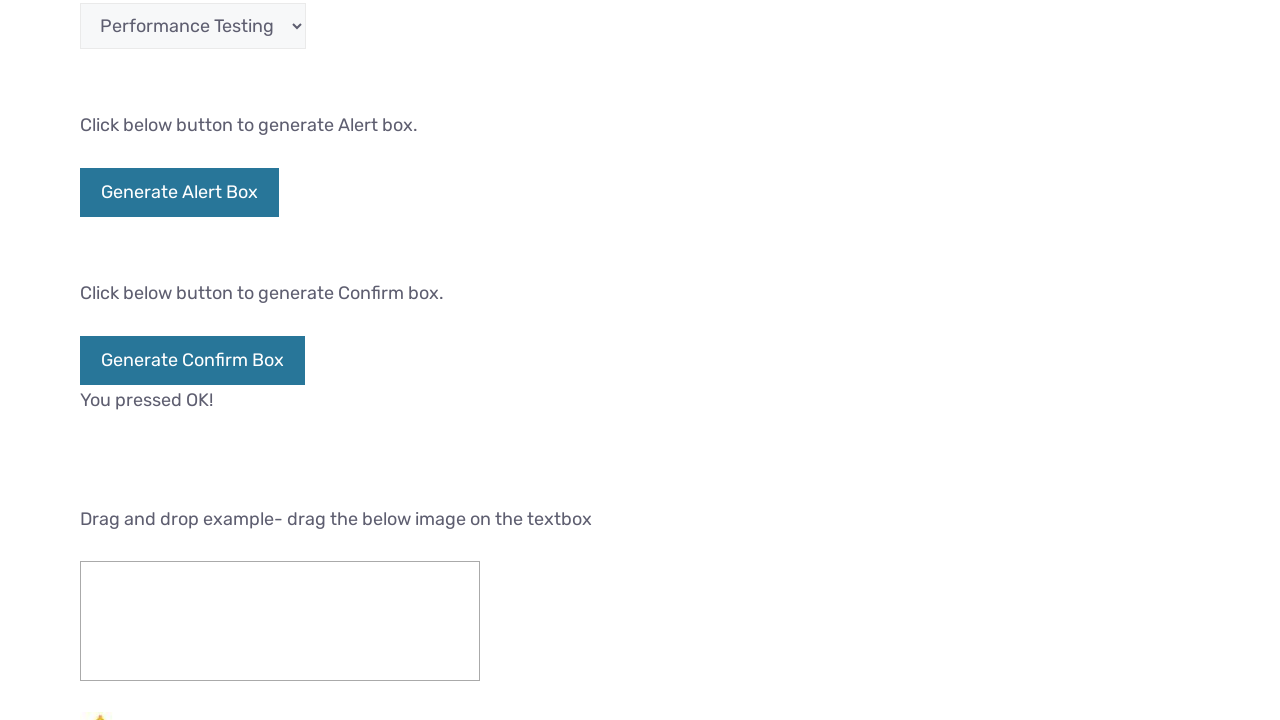

Located target element for drag and drop
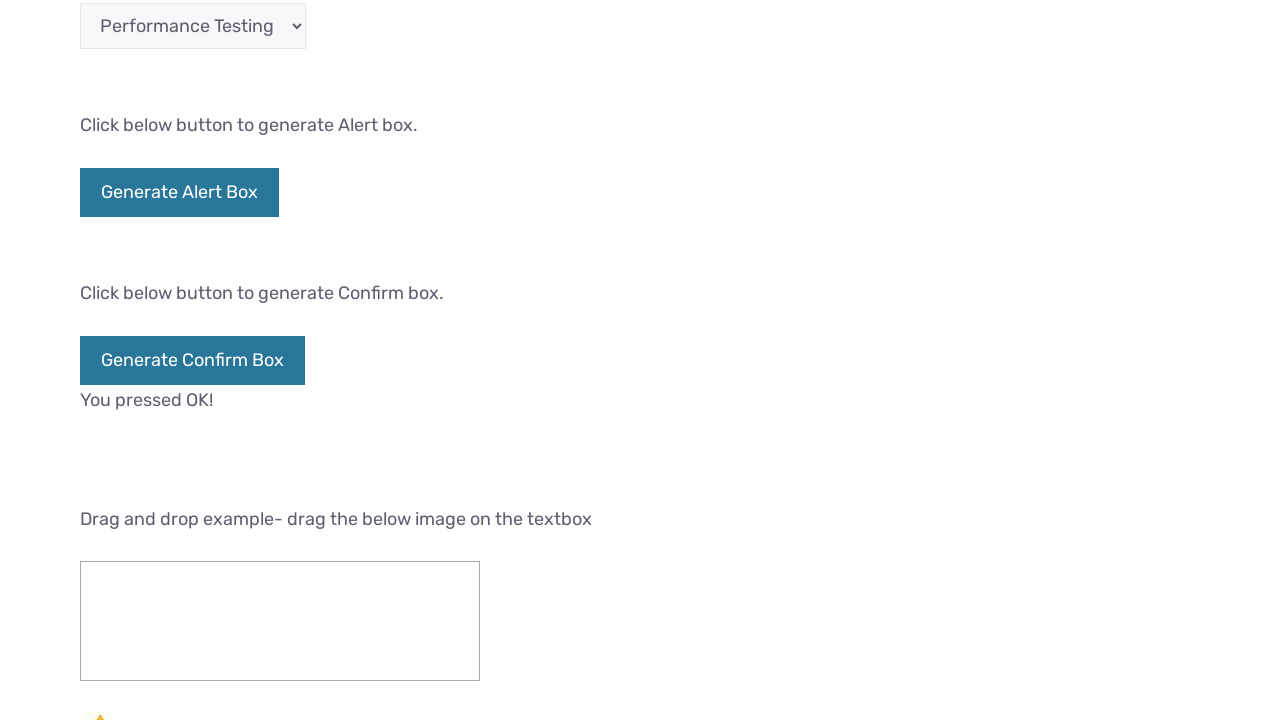

Dragged image to target div at (280, 573)
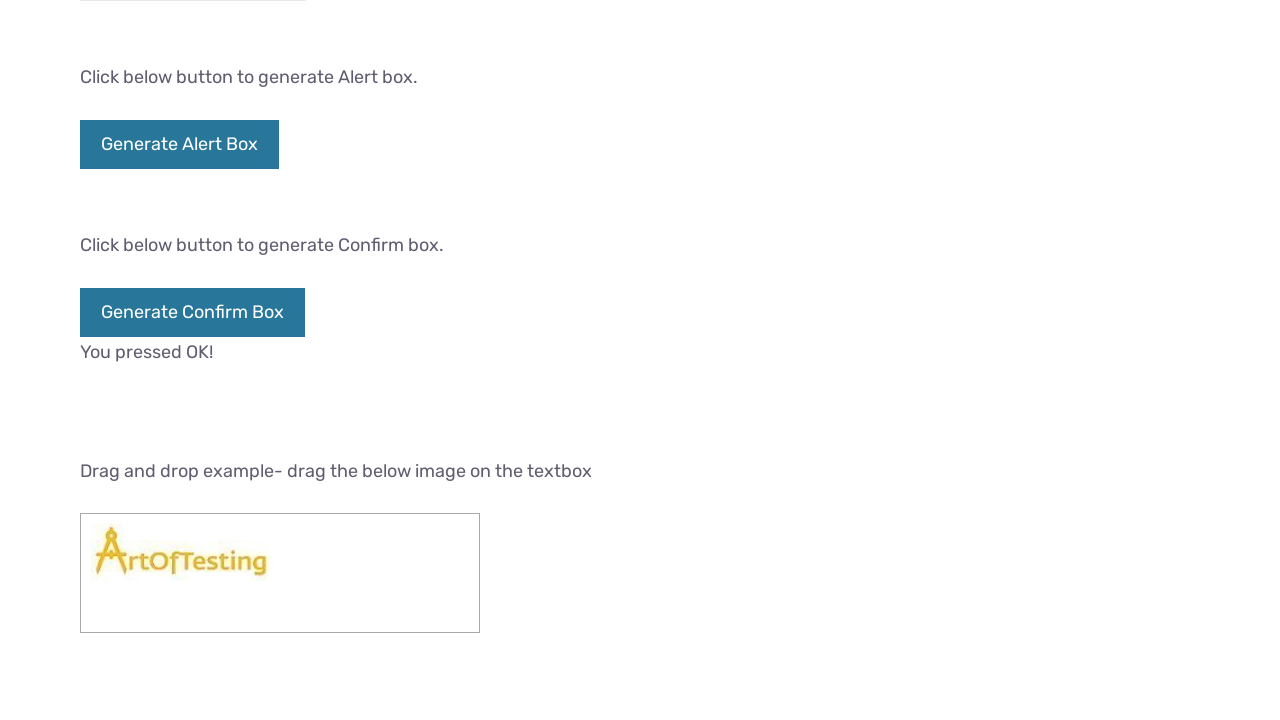

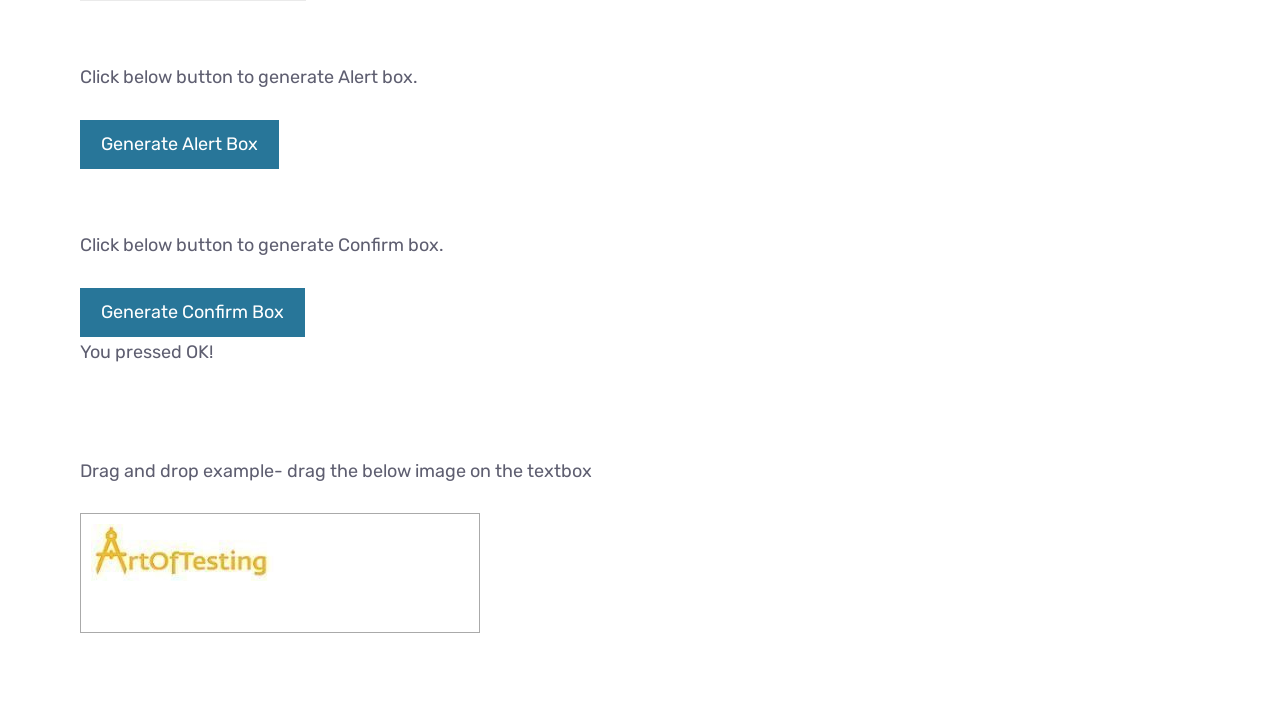